Tests dynamic control elements by clicking Remove button, verifying "It's gone!" message, clicking Add button, and verifying "It's back!" message

Starting URL: https://the-internet.herokuapp.com/dynamic_controls

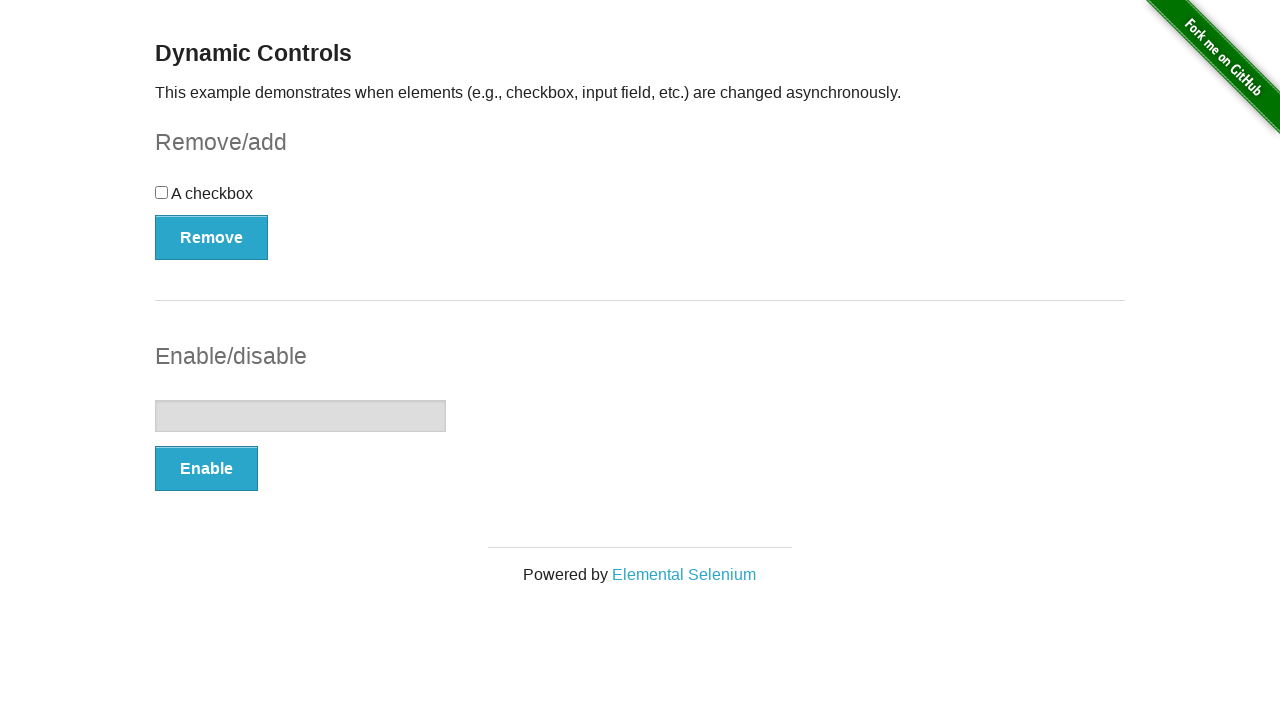

Navigated to dynamic controls page
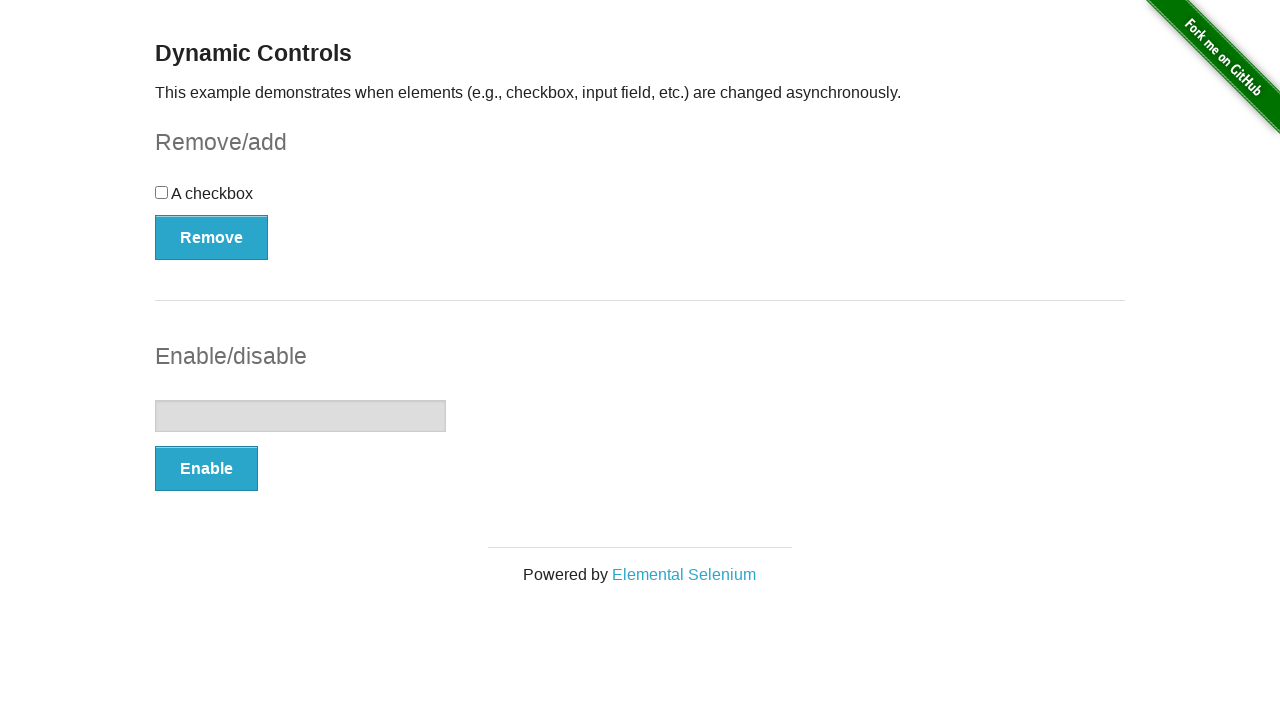

Clicked Remove button at (212, 237) on xpath=//*[.='Remove']
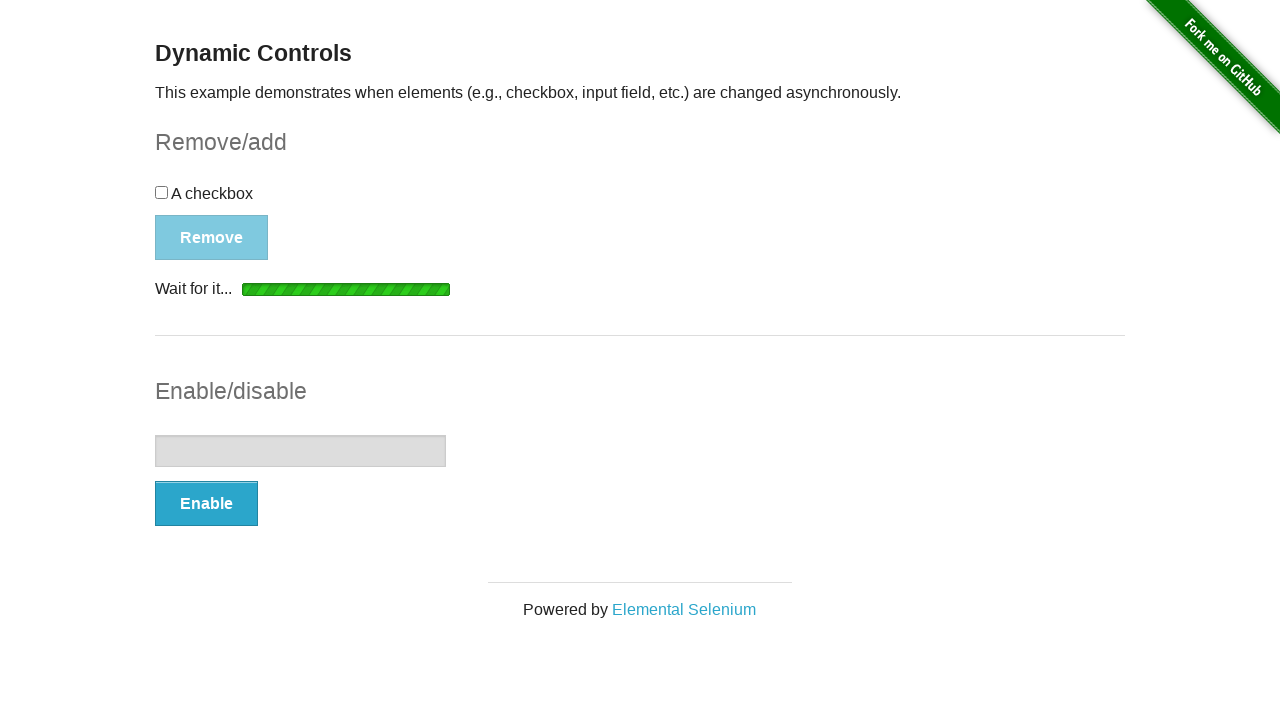

Verified 'It's gone!' message appeared
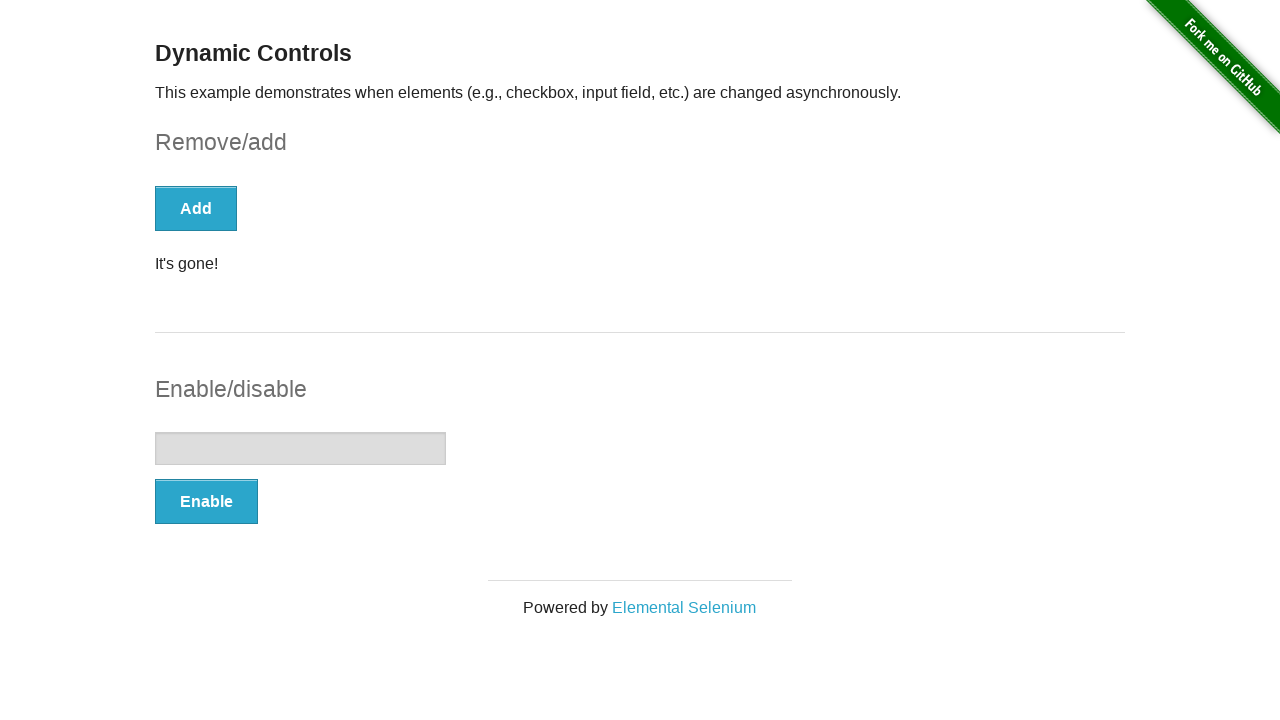

Clicked Add button at (196, 208) on xpath=//*[.='Add']
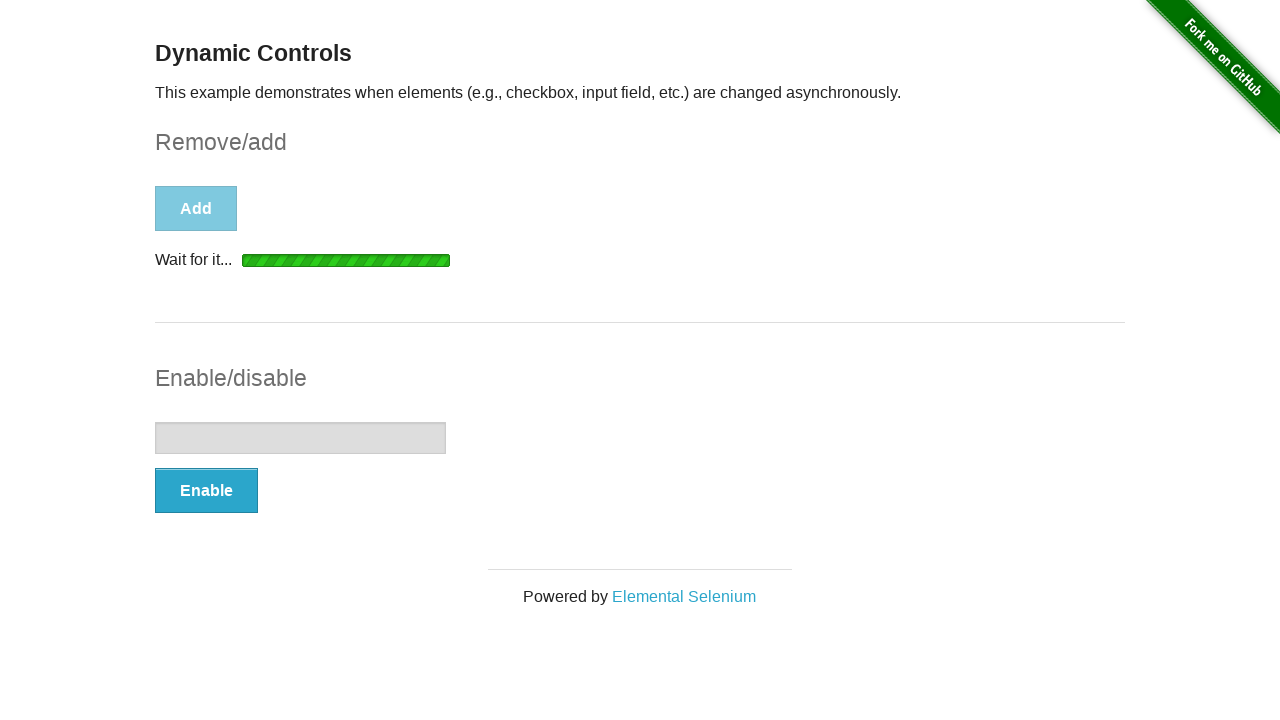

Verified 'It's back!' message appeared
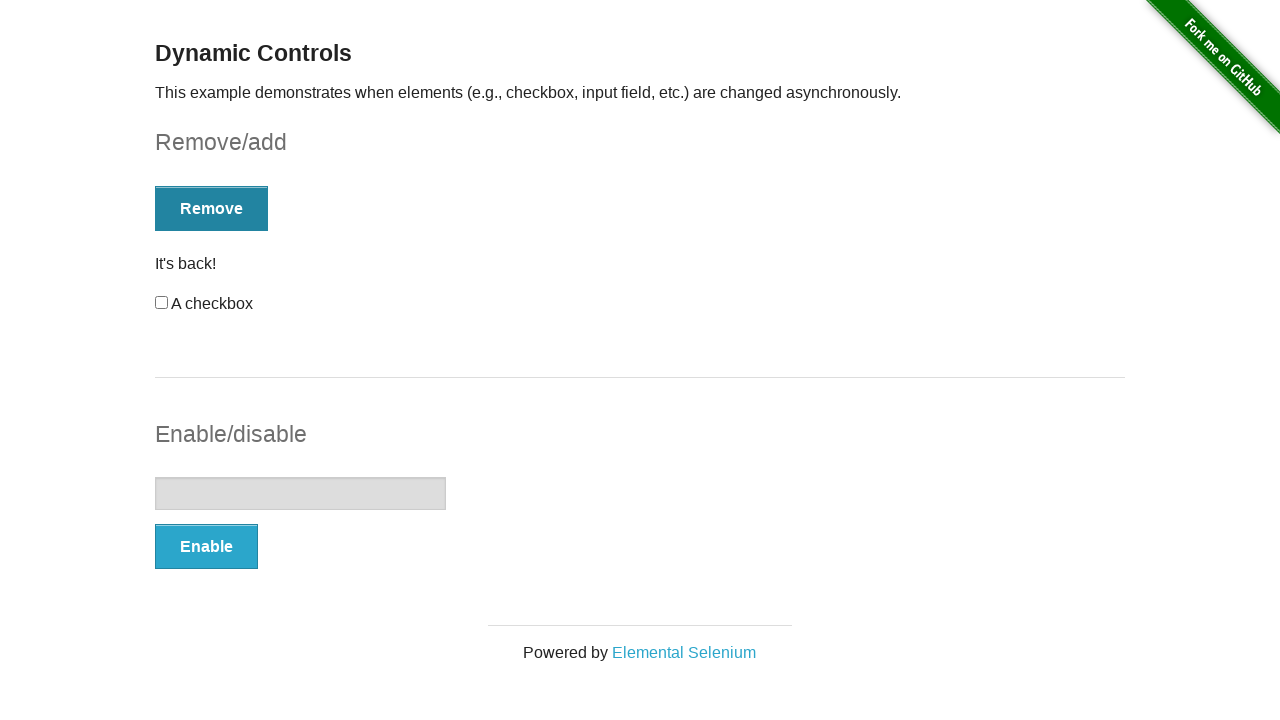

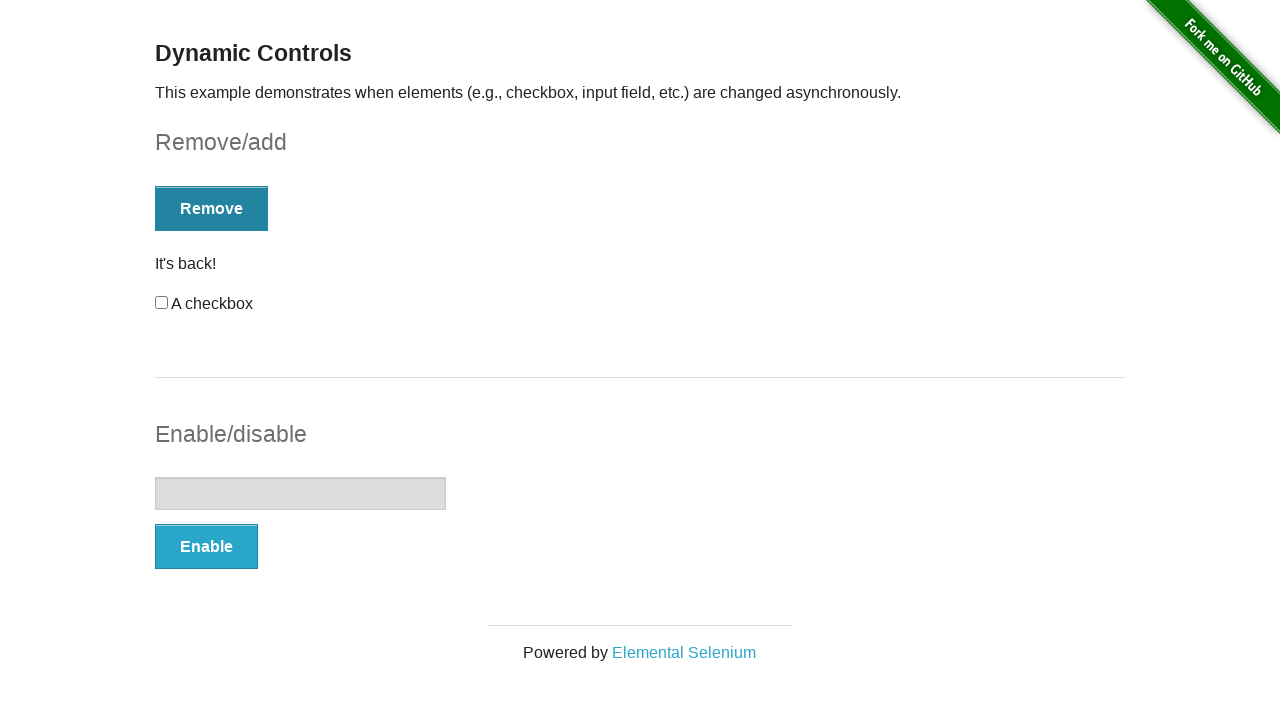